Navigates to the Paytm homepage and maximizes the browser window to verify the page loads successfully.

Starting URL: https://paytm.com/

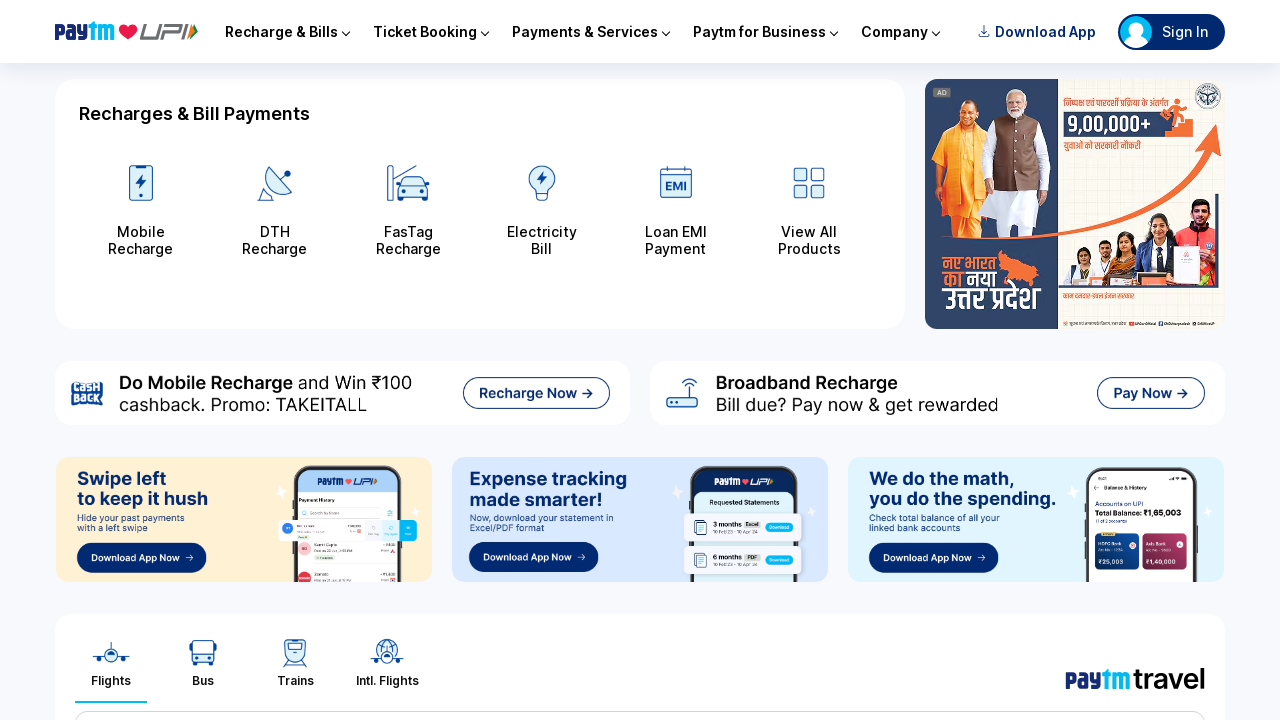

Navigated to Paytm homepage
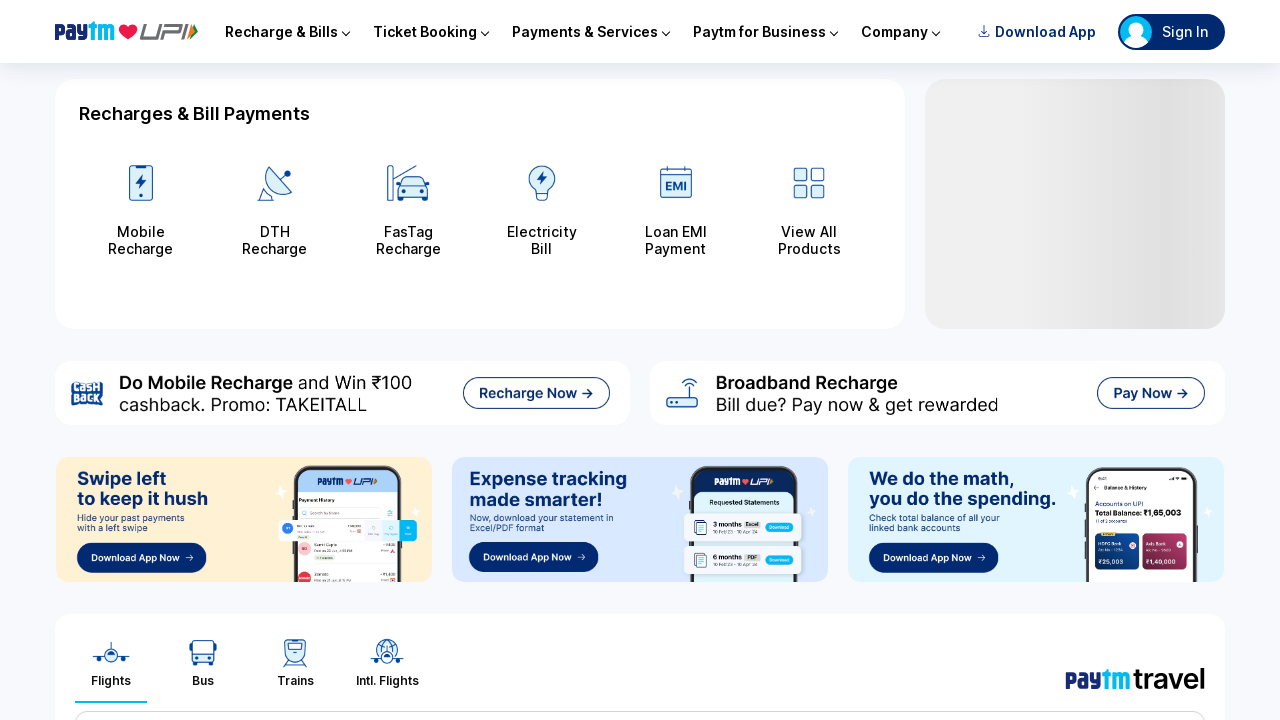

Maximized browser window to 1920x1080
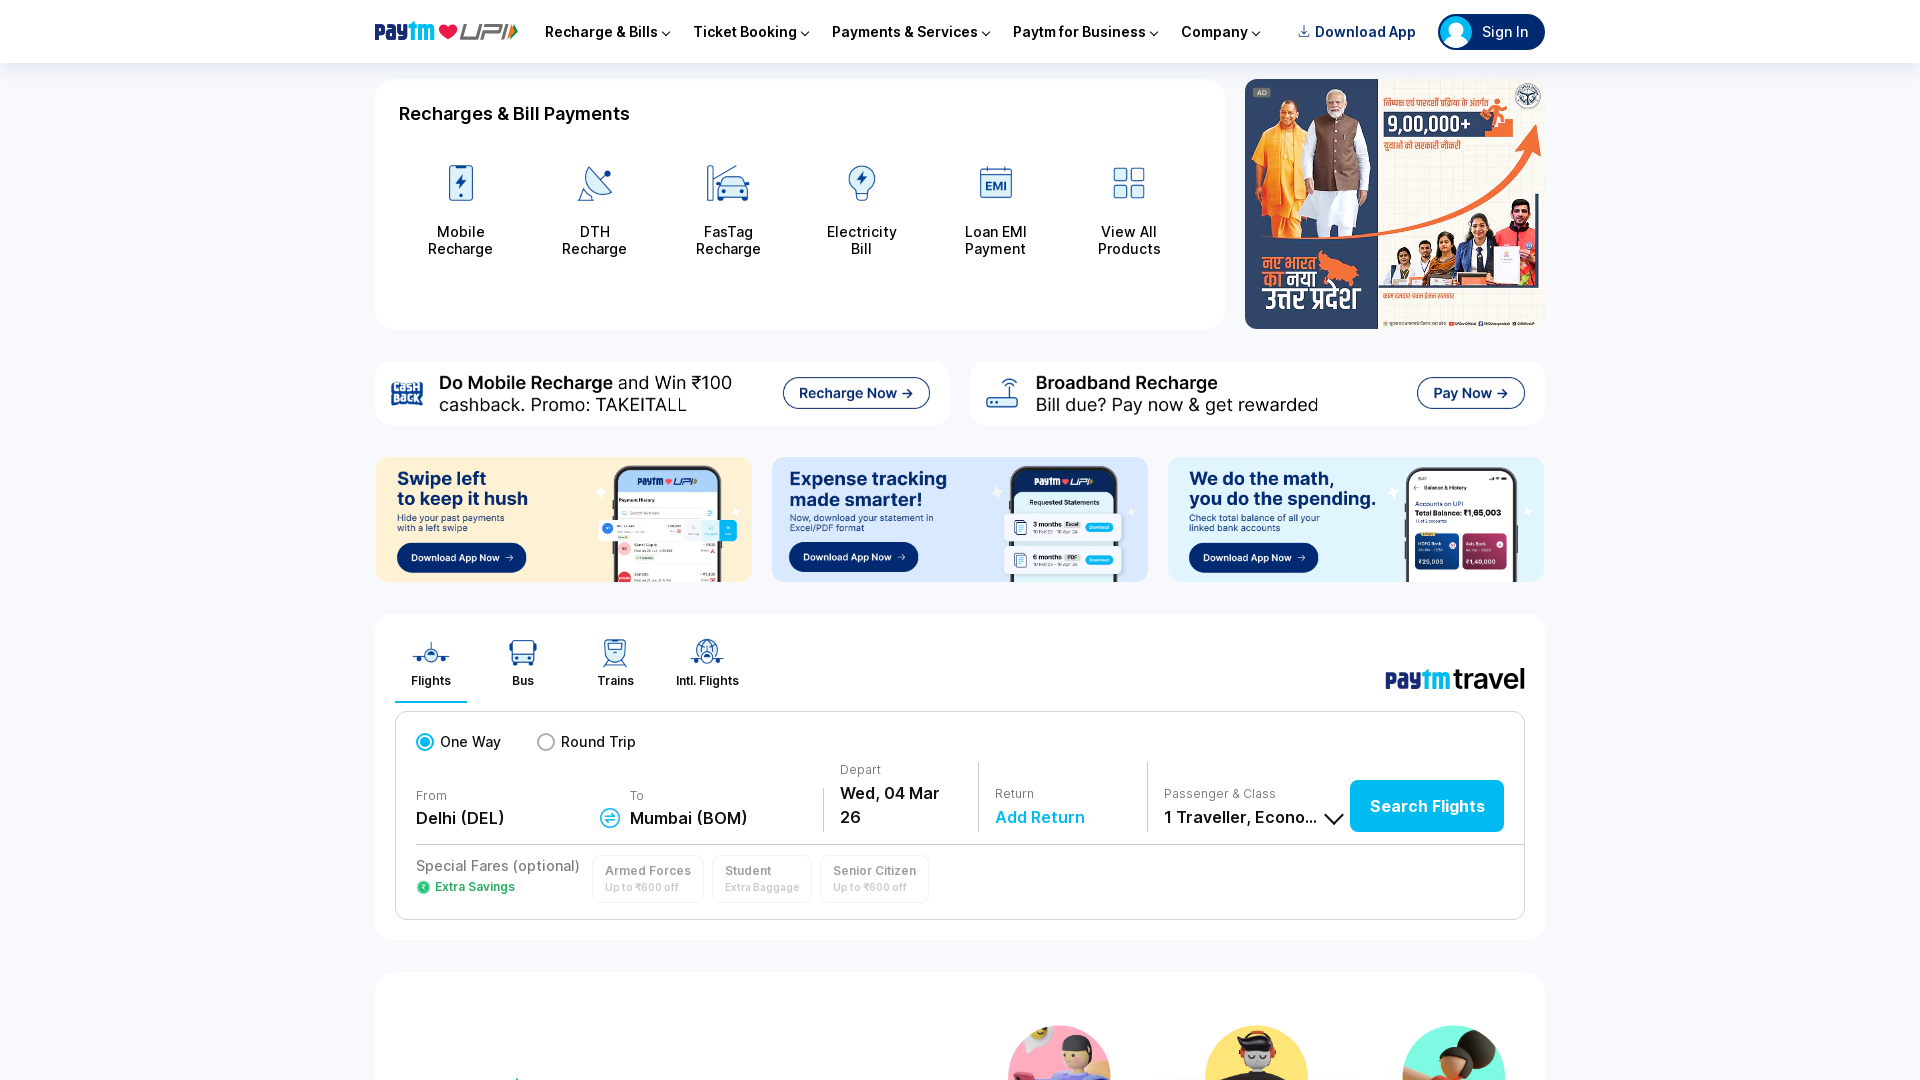

Paytm homepage loaded successfully
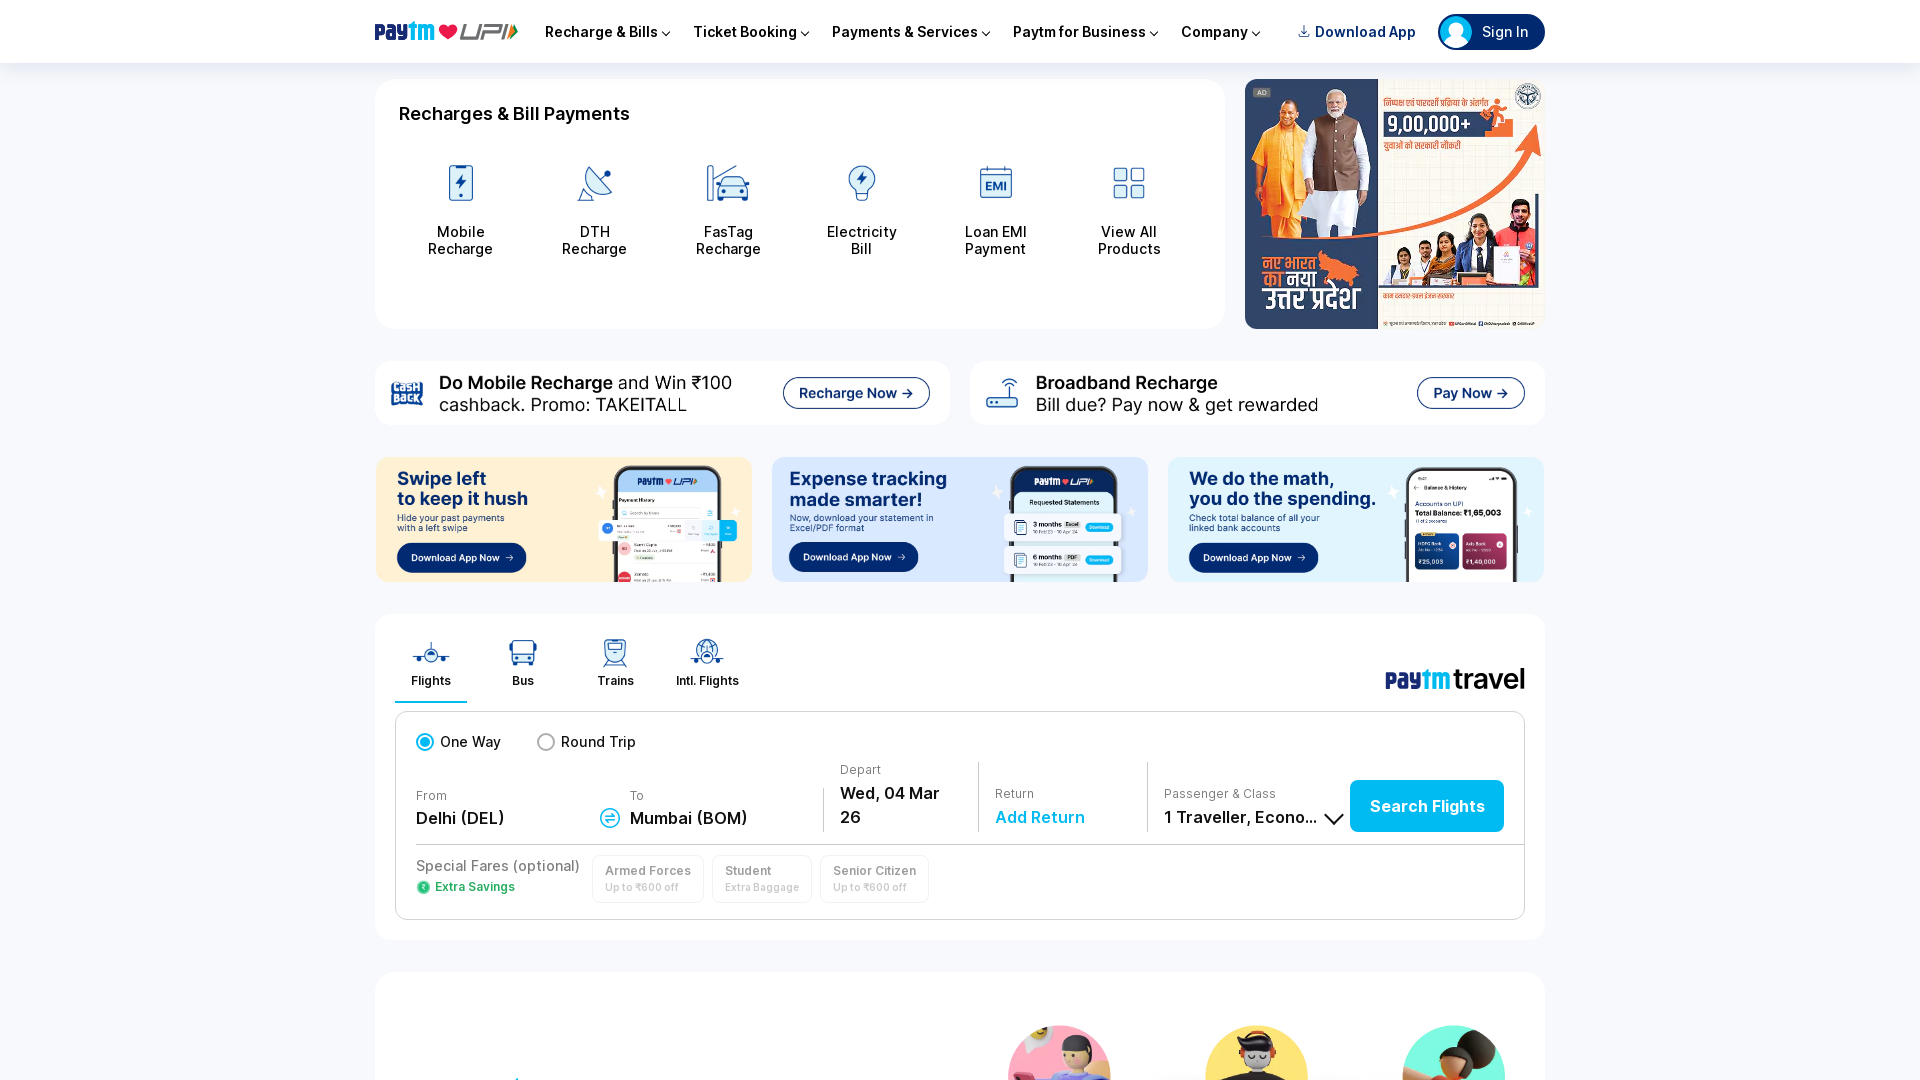

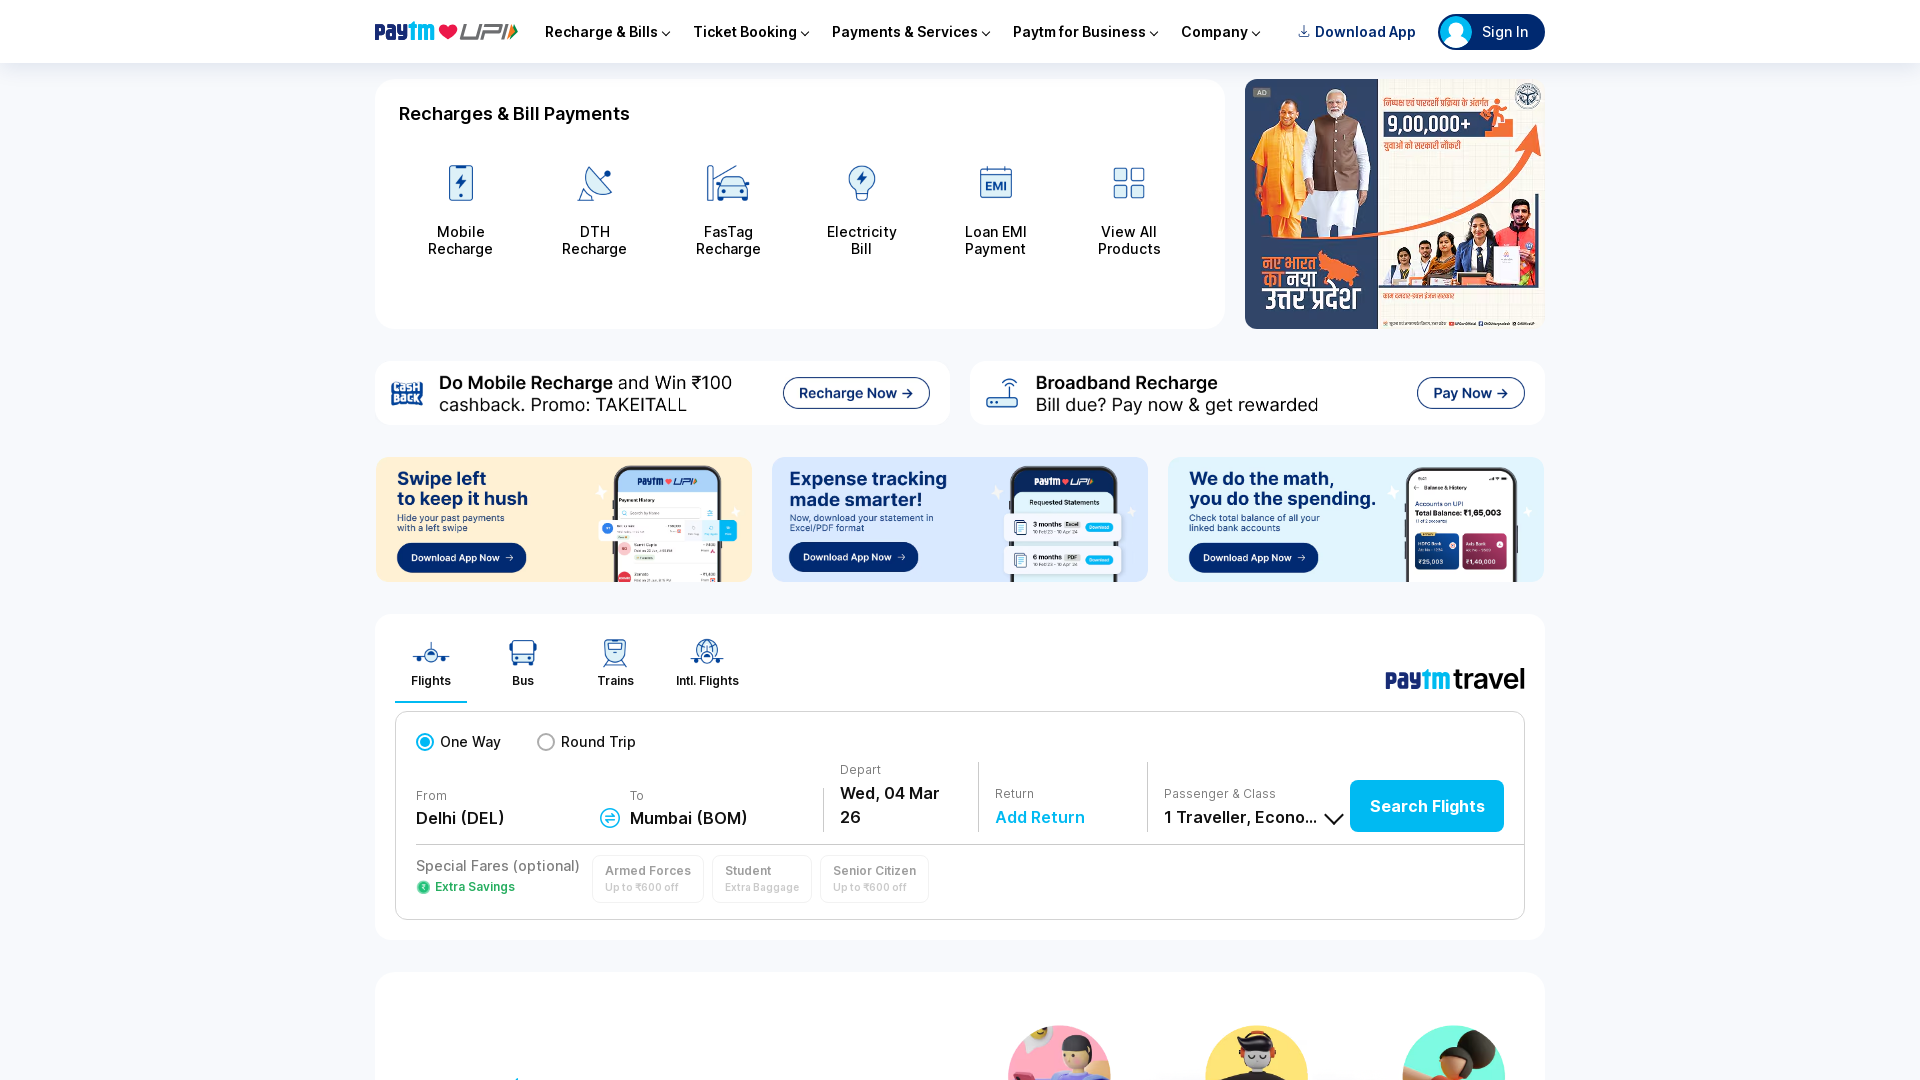